Tests bootstrap dropdown functionality by clicking the dropdown button and selecting the "CSS" option from the dropdown menu.

Starting URL: http://seleniumpractise.blogspot.com/2016/08/bootstrap-dropdown-example-for-selenium.html

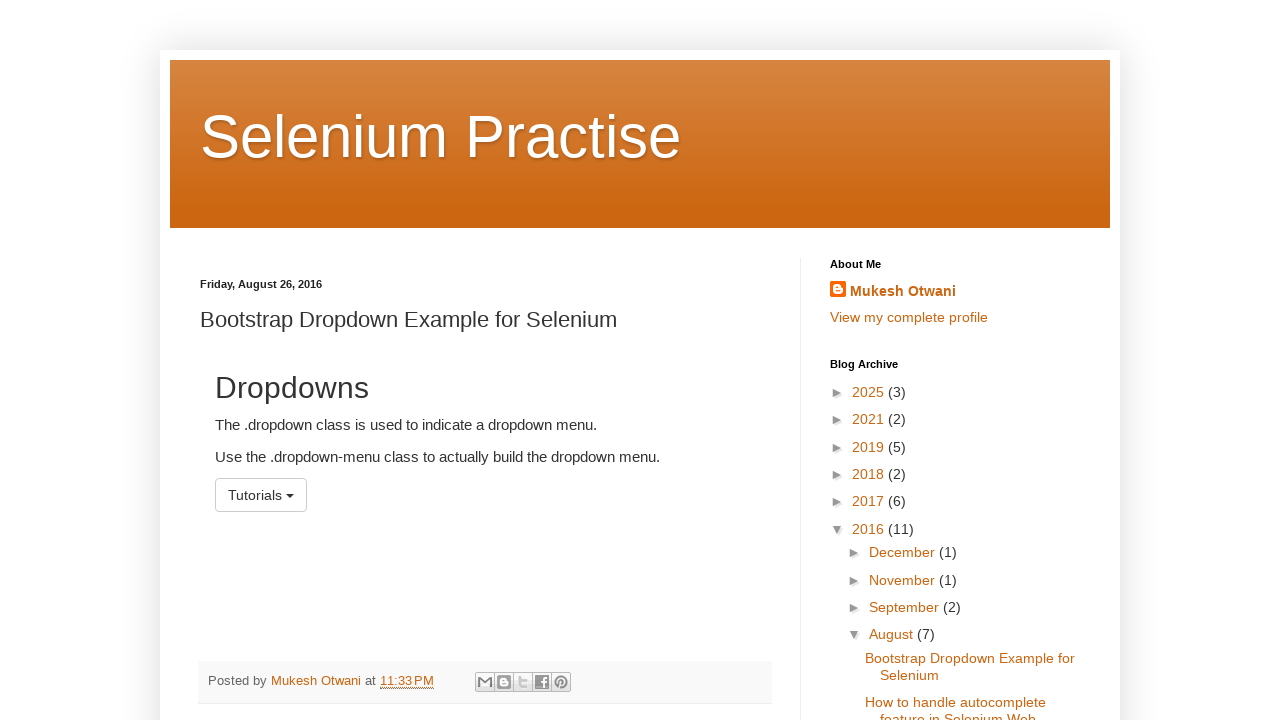

Clicked the bootstrap dropdown button at (261, 495) on button[type='button']
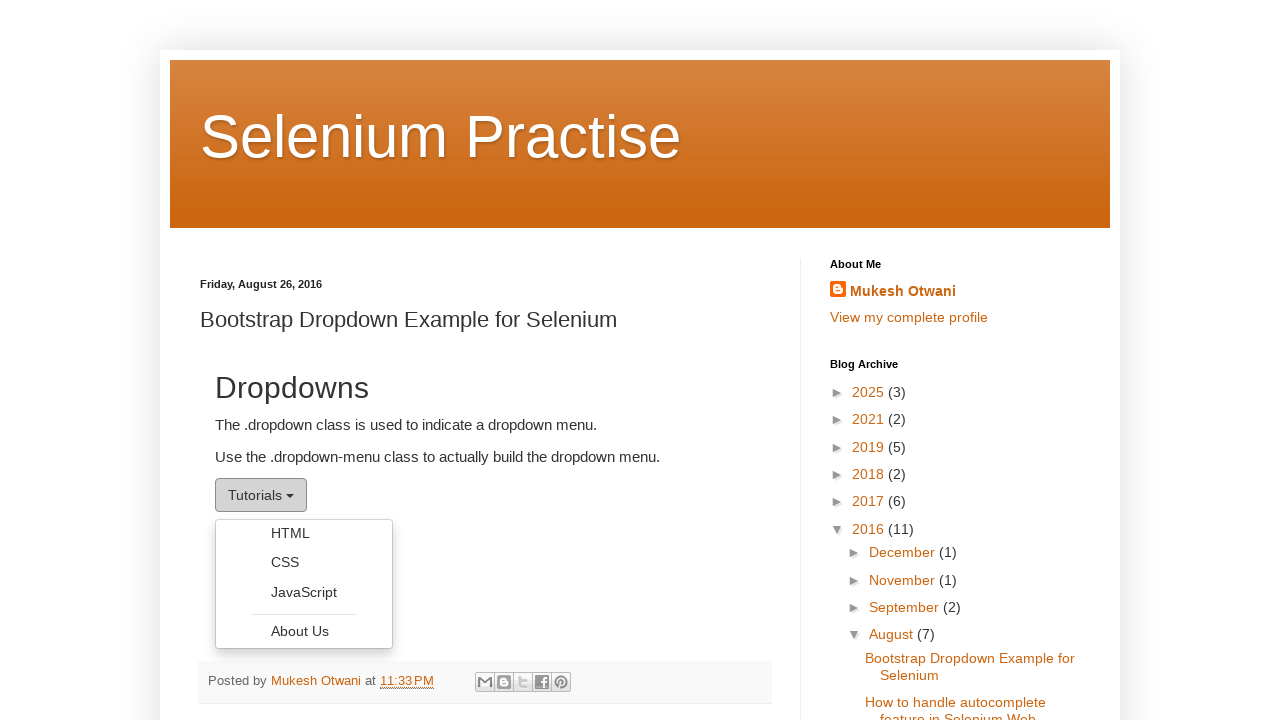

Dropdown options loaded and visible
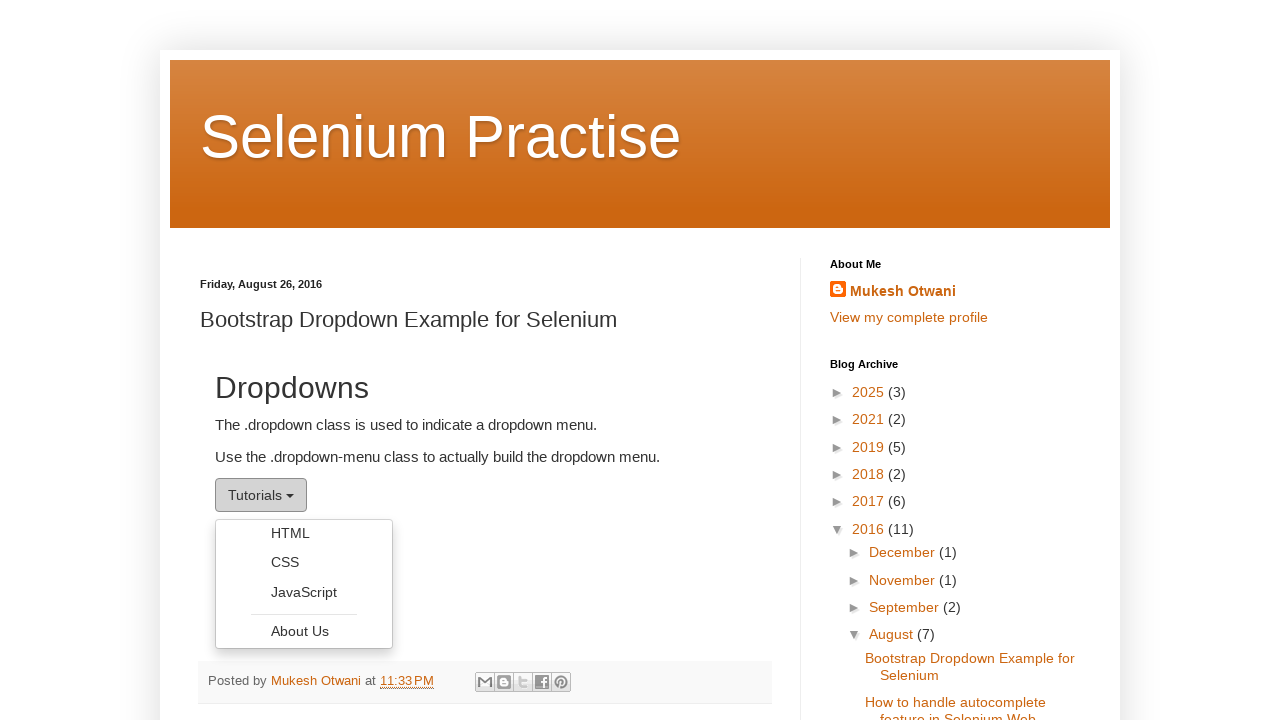

Selected 'CSS' option from dropdown menu at (304, 562) on li[role='presentation'] a >> nth=1
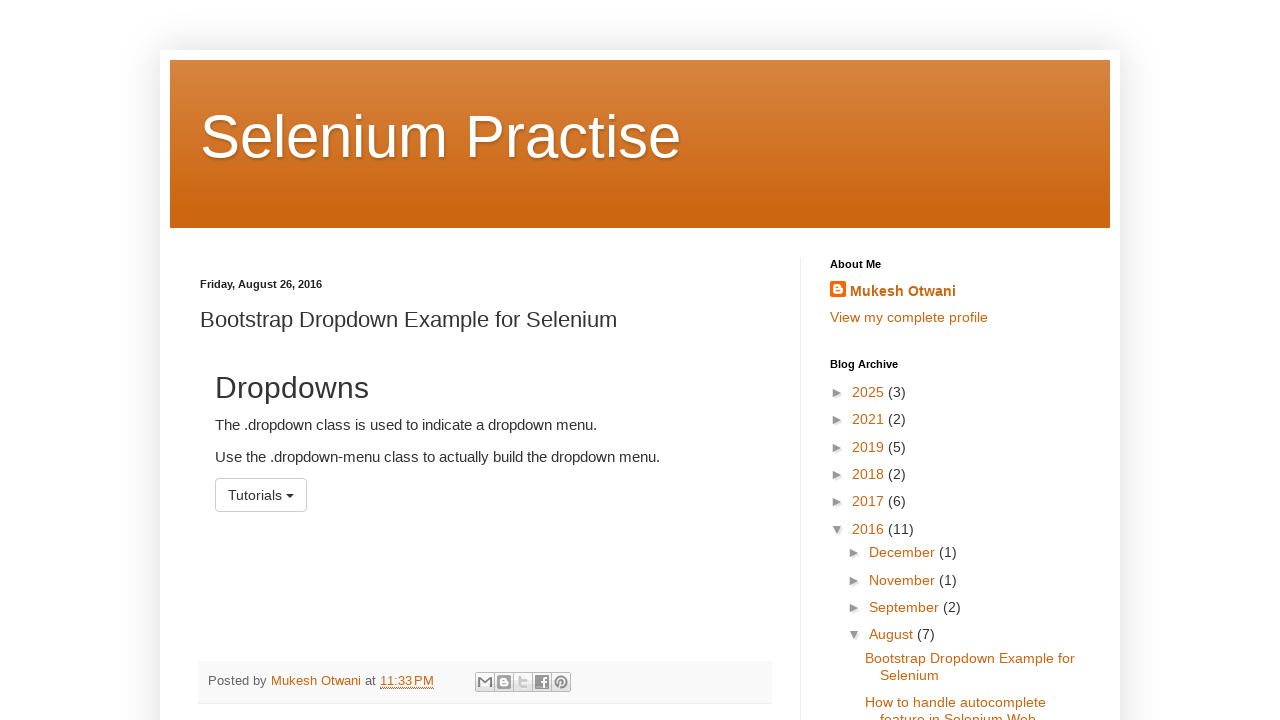

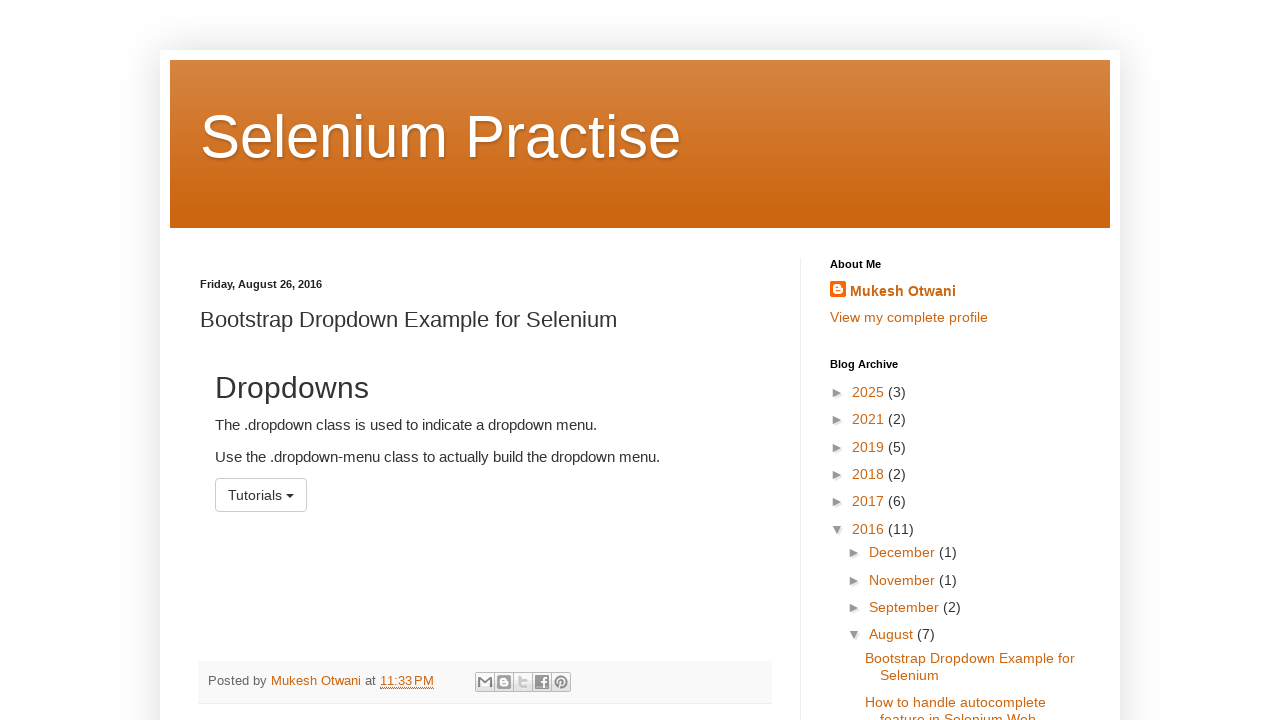